Tests radio button functionality by verifying it's displayed and clicking to select it

Starting URL: https://formy-project.herokuapp.com/form

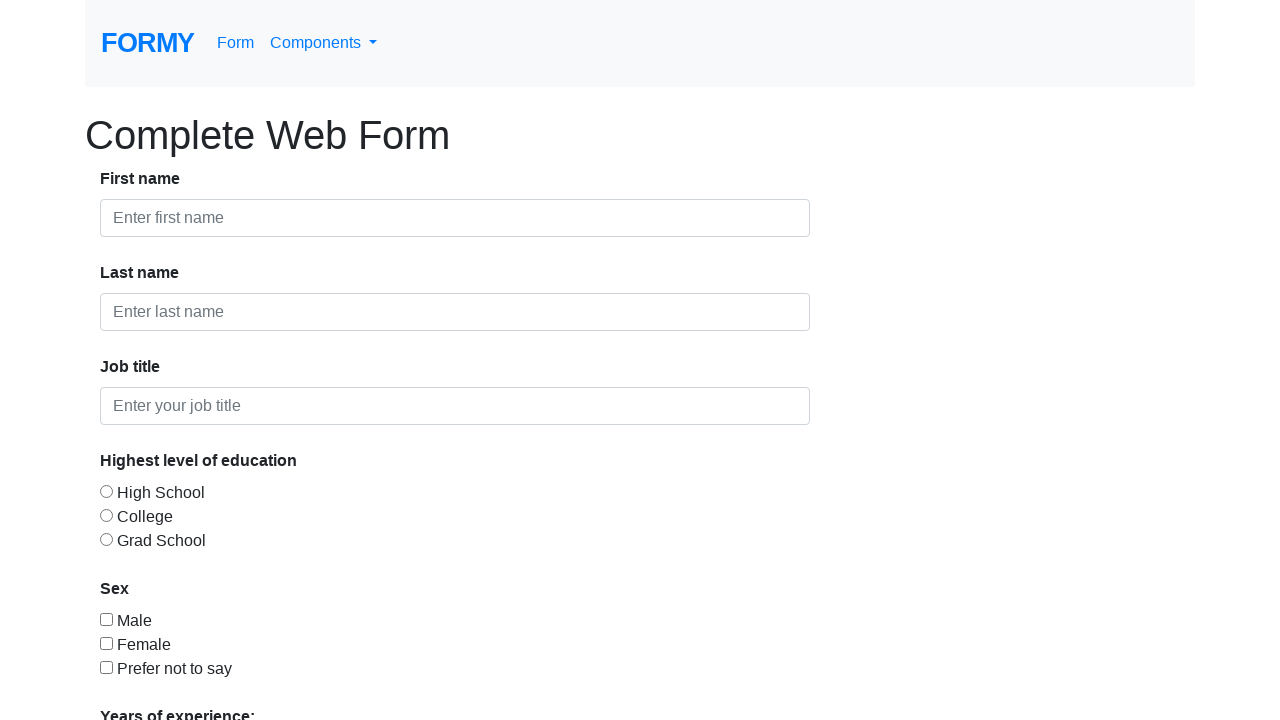

Verified radio button #3 is visible on the form
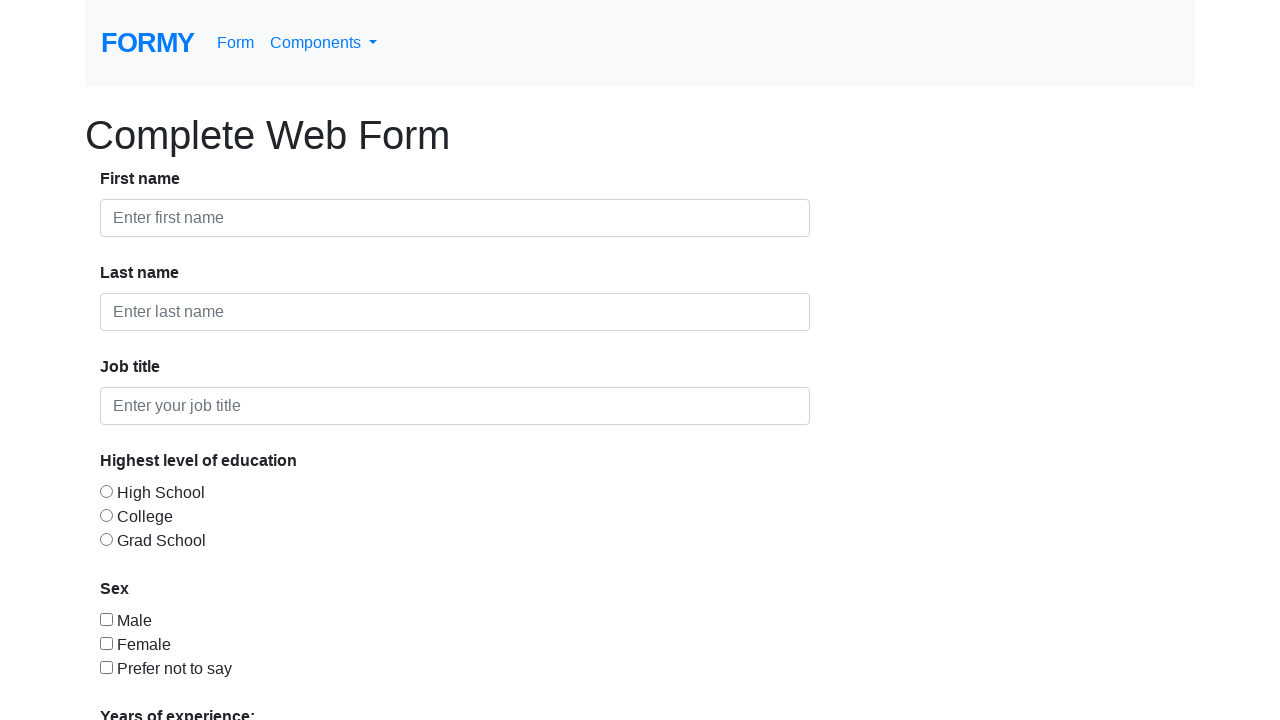

Clicked radio button #3 to select it at (106, 539) on #radio-button-3
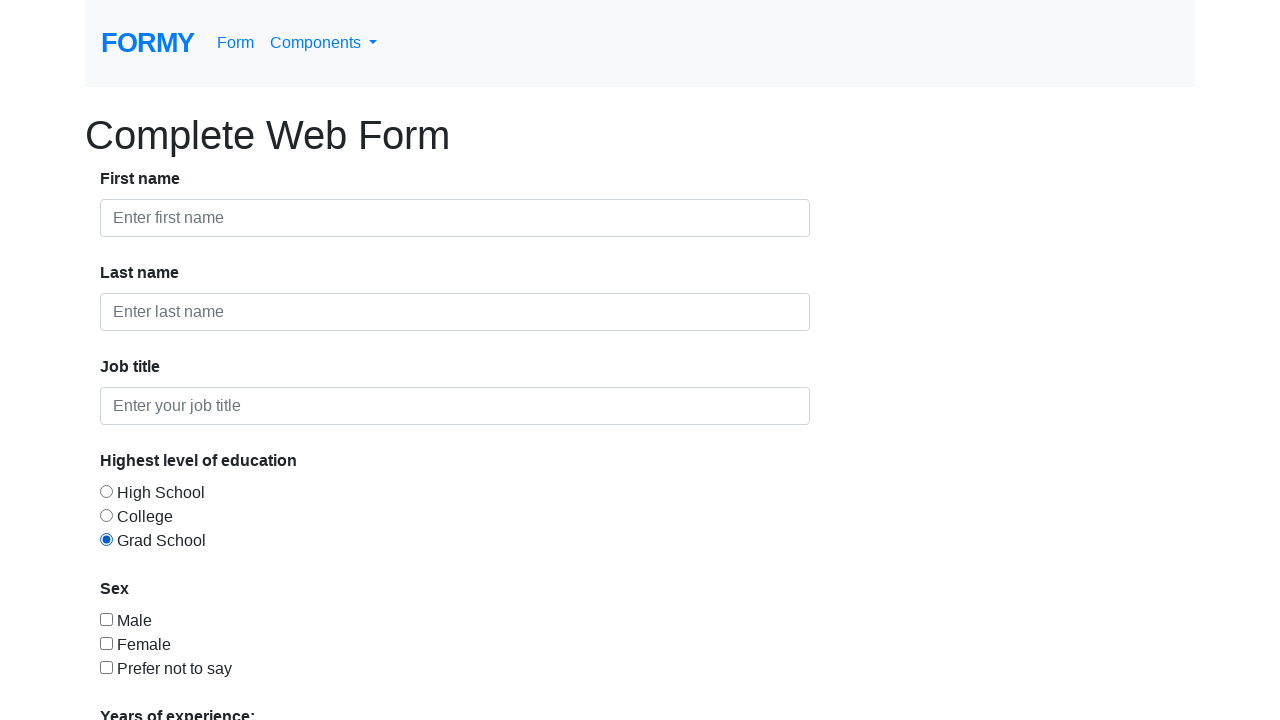

Verified radio button #3 is selected/checked
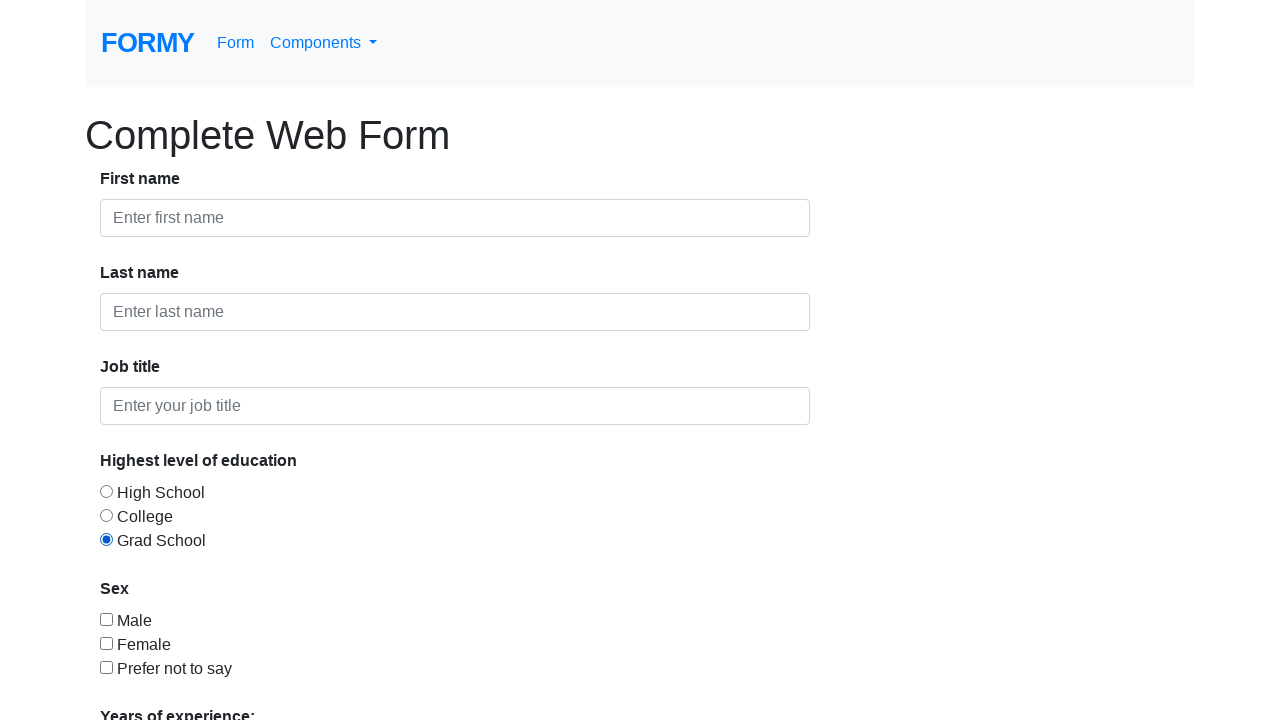

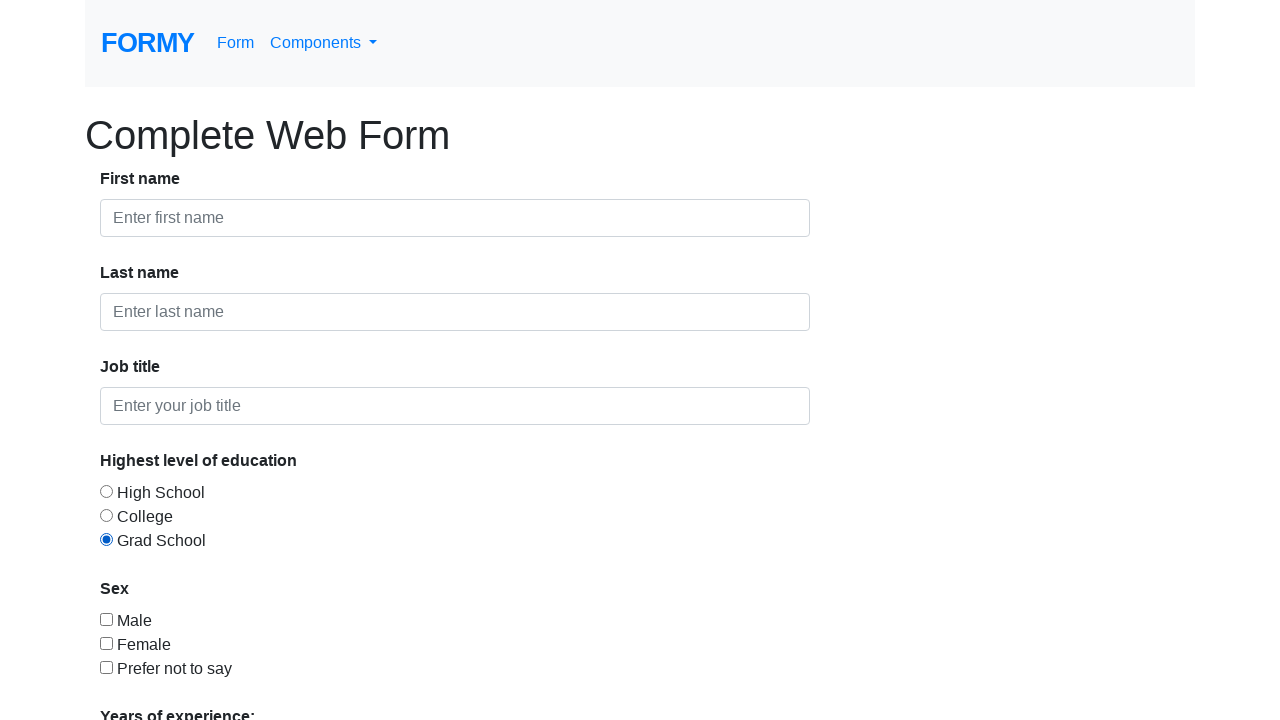